Tests that filter buttons are highlighted with 'selected' class when their respective filter is active

Starting URL: https://demo.playwright.dev/todomvc

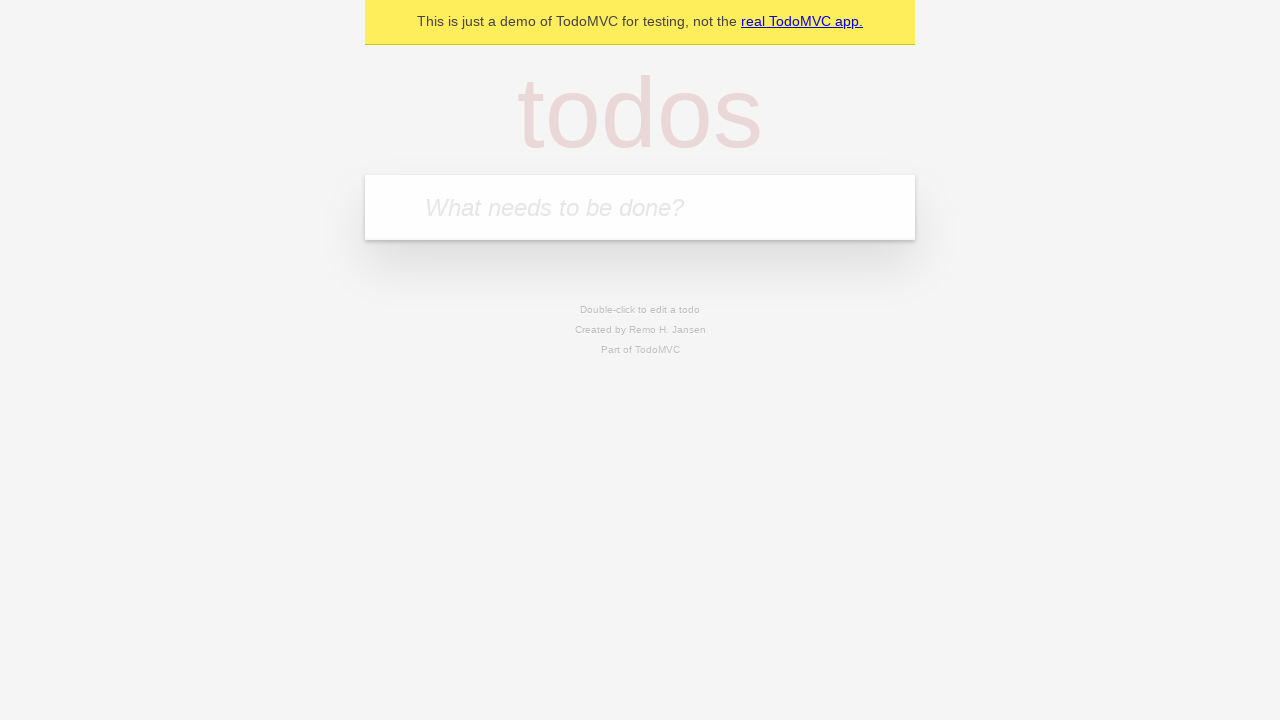

Filled new todo field with 'buy some cheese' on .new-todo
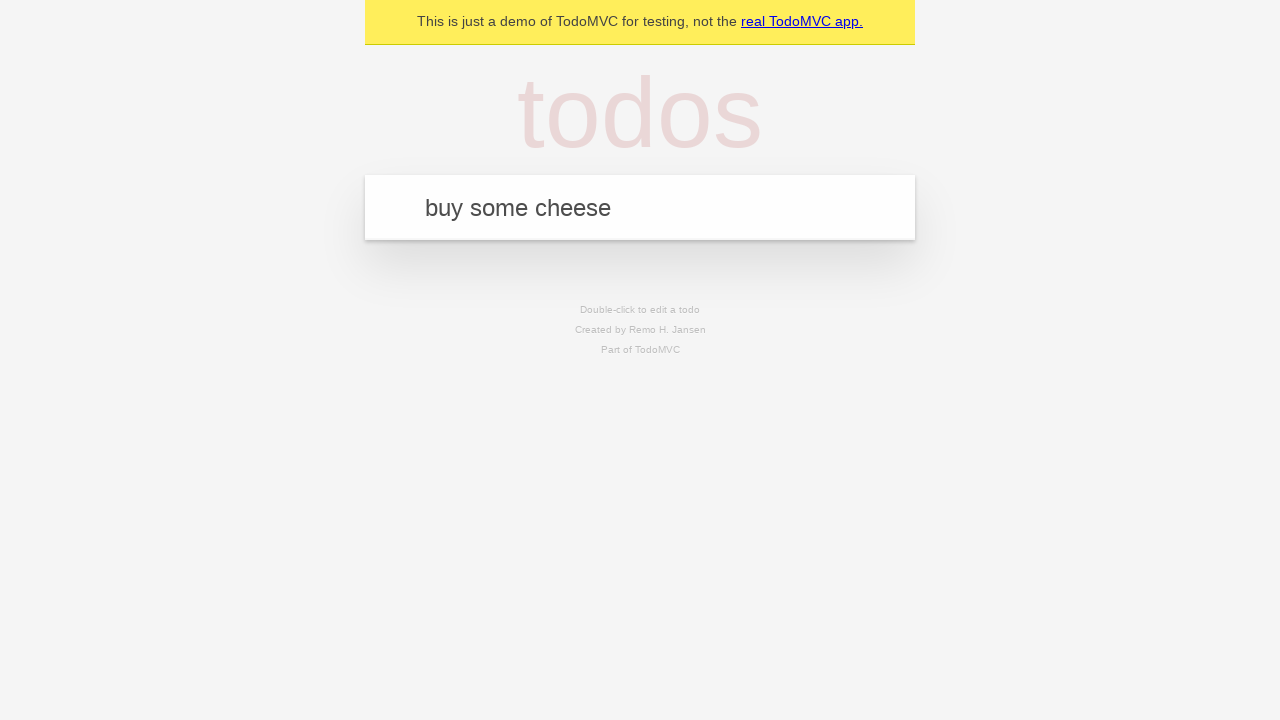

Pressed Enter to create todo 'buy some cheese' on .new-todo
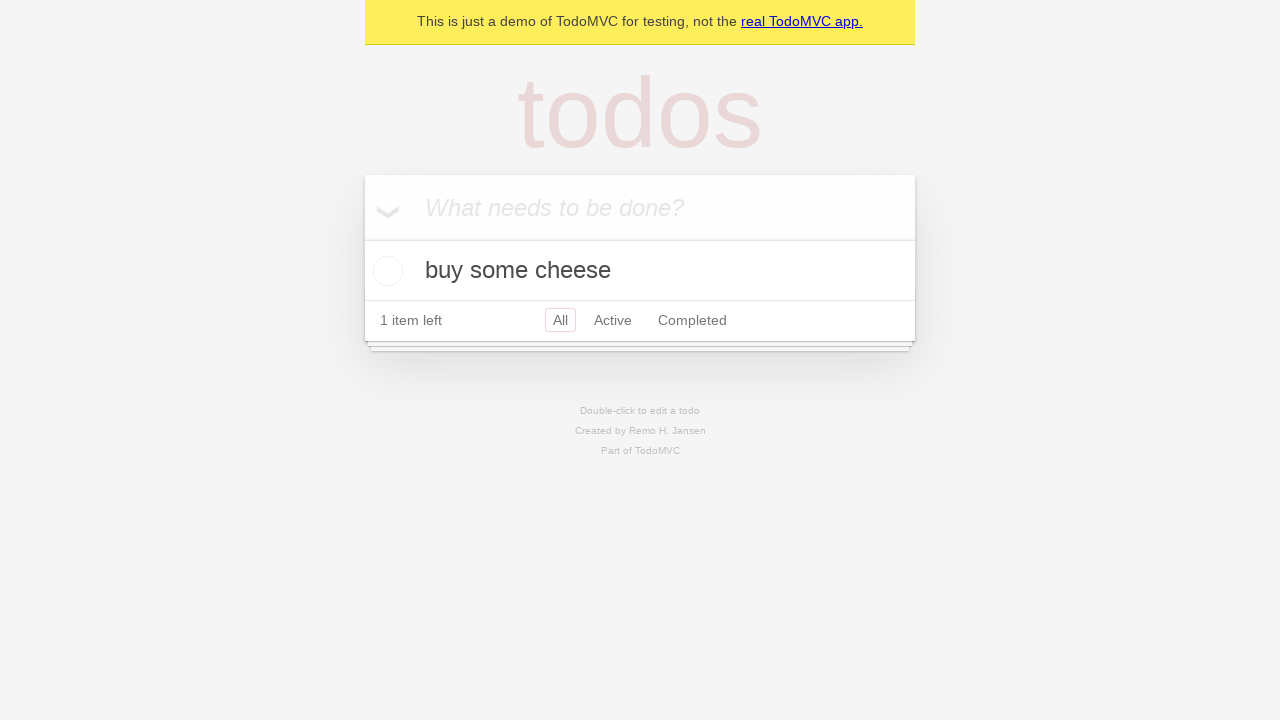

Filled new todo field with 'feed the cat' on .new-todo
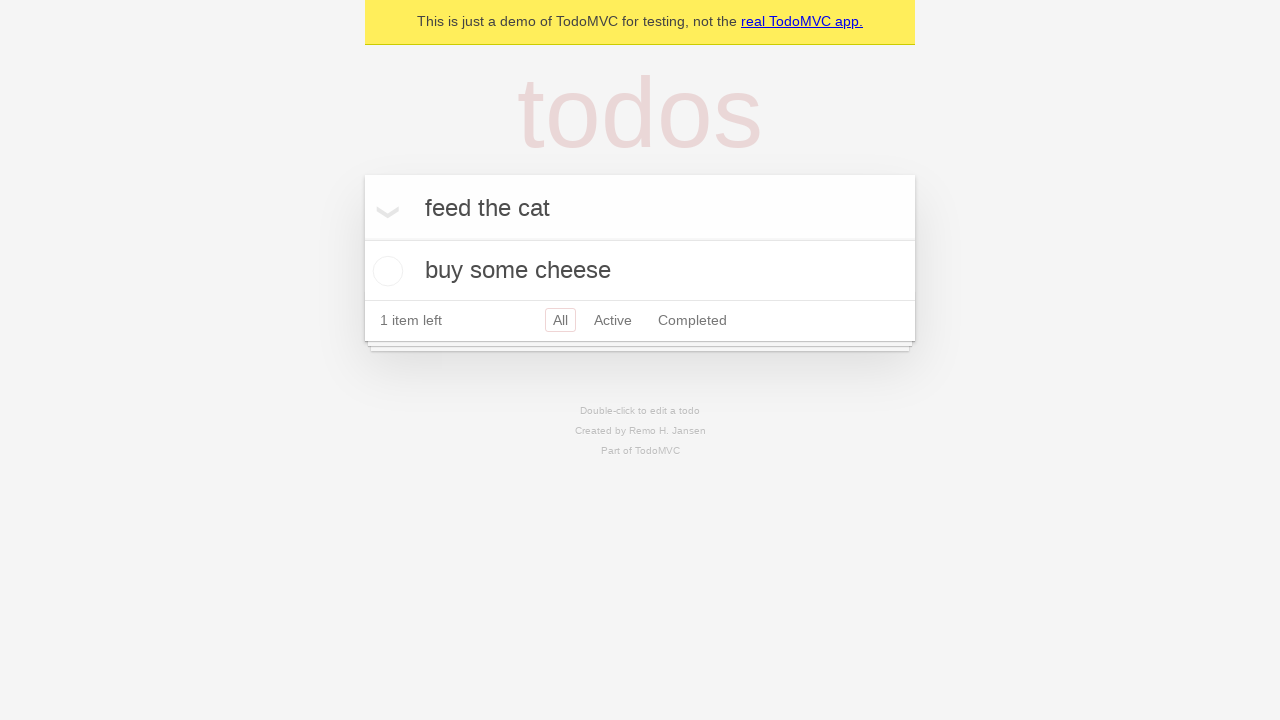

Pressed Enter to create todo 'feed the cat' on .new-todo
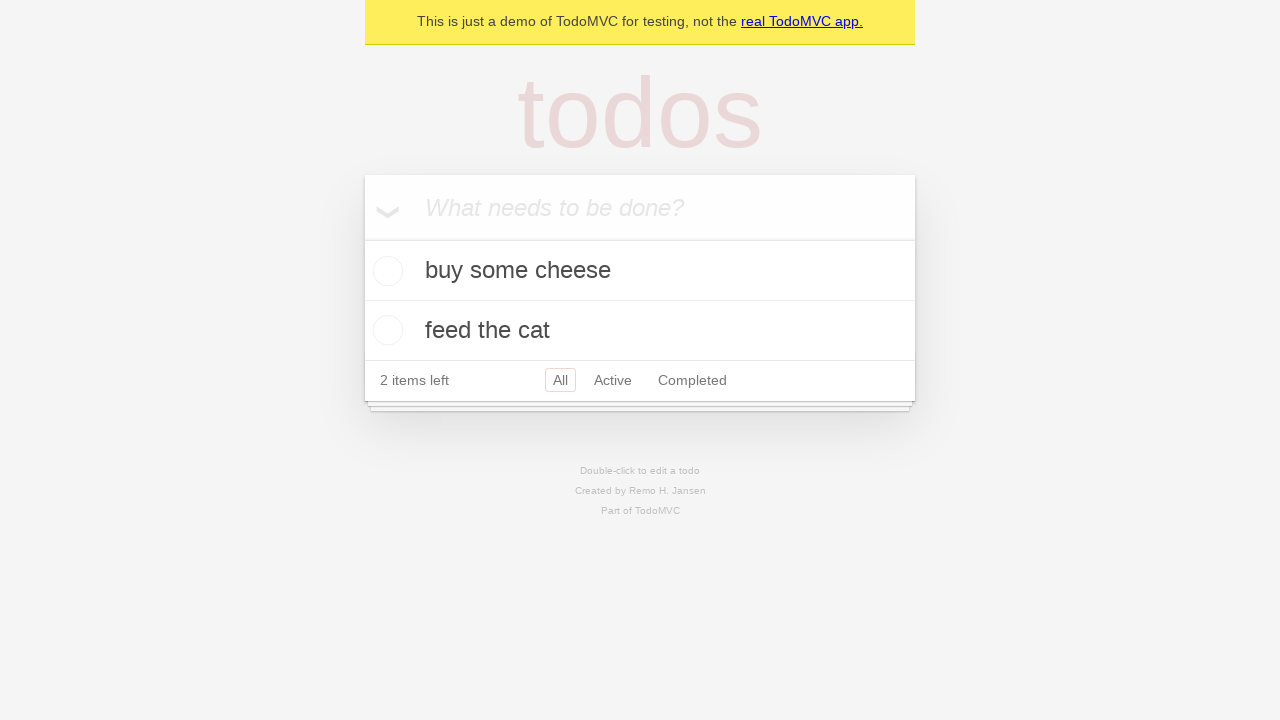

Filled new todo field with 'book a doctors appointment' on .new-todo
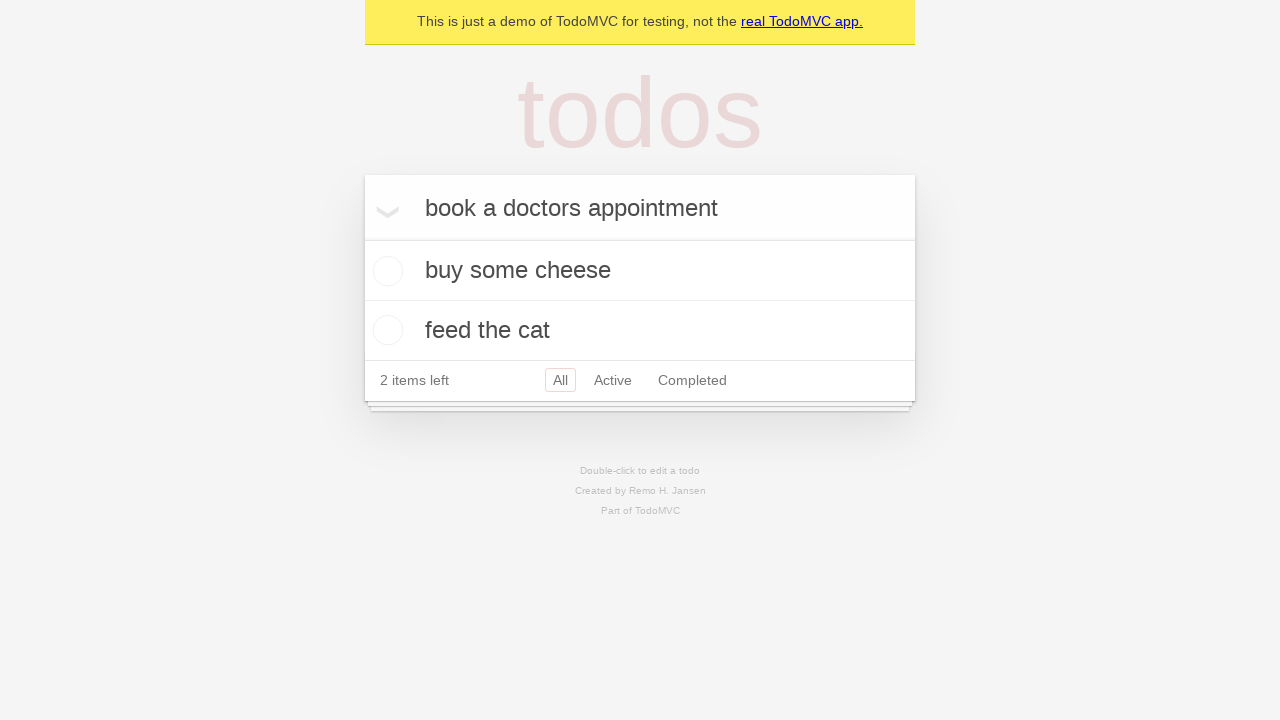

Pressed Enter to create todo 'book a doctors appointment' on .new-todo
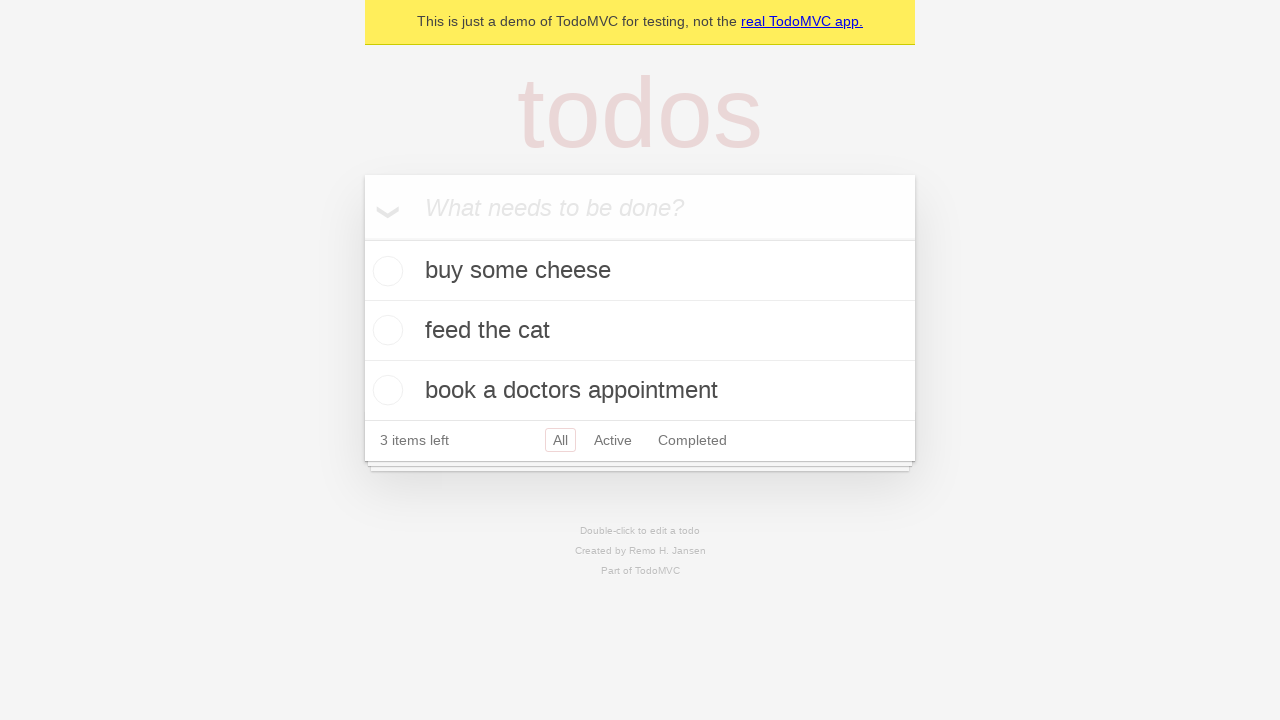

Waited for All filter button to be visible
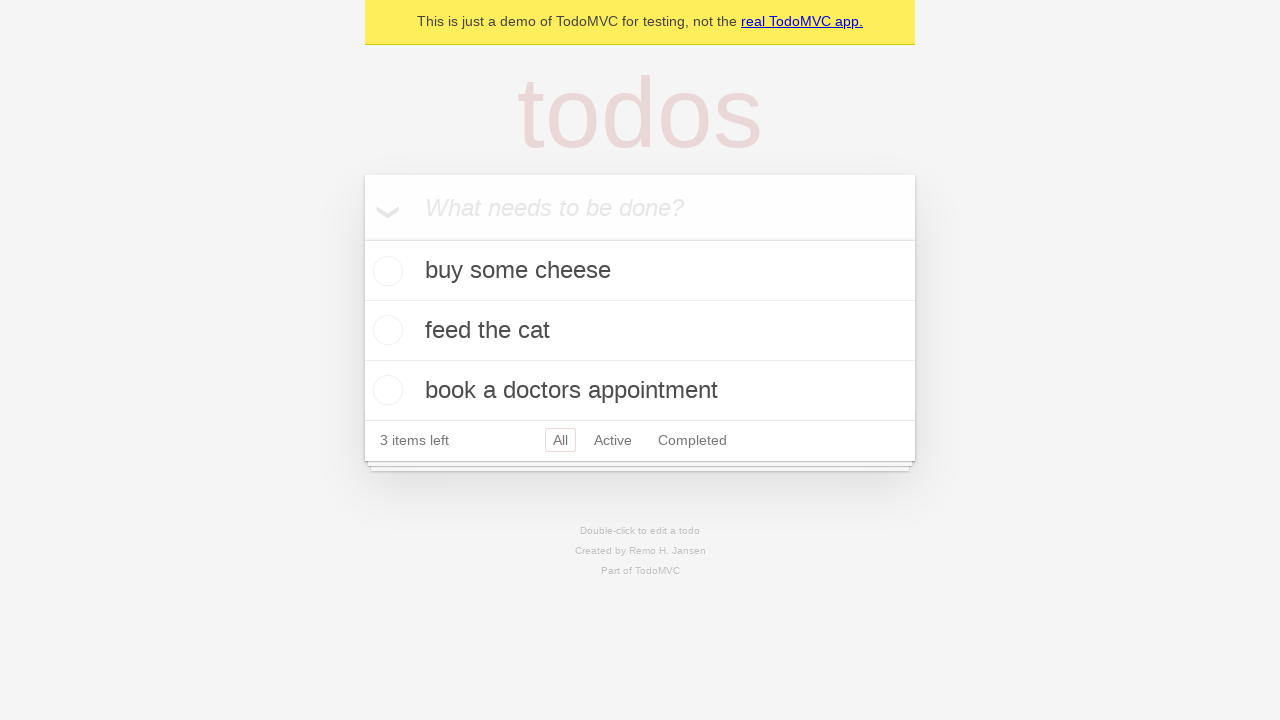

Clicked Active filter button at (613, 440) on .filters >> text=Active
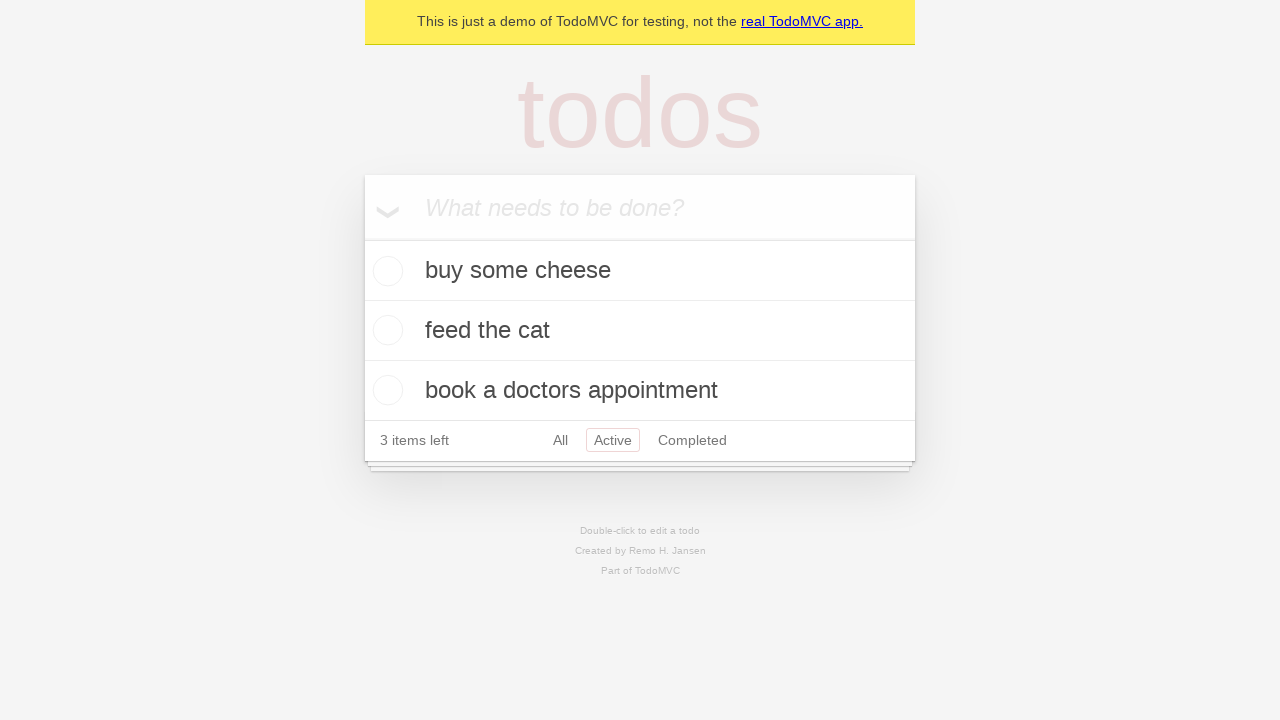

Clicked Completed filter button at (692, 440) on .filters >> text=Completed
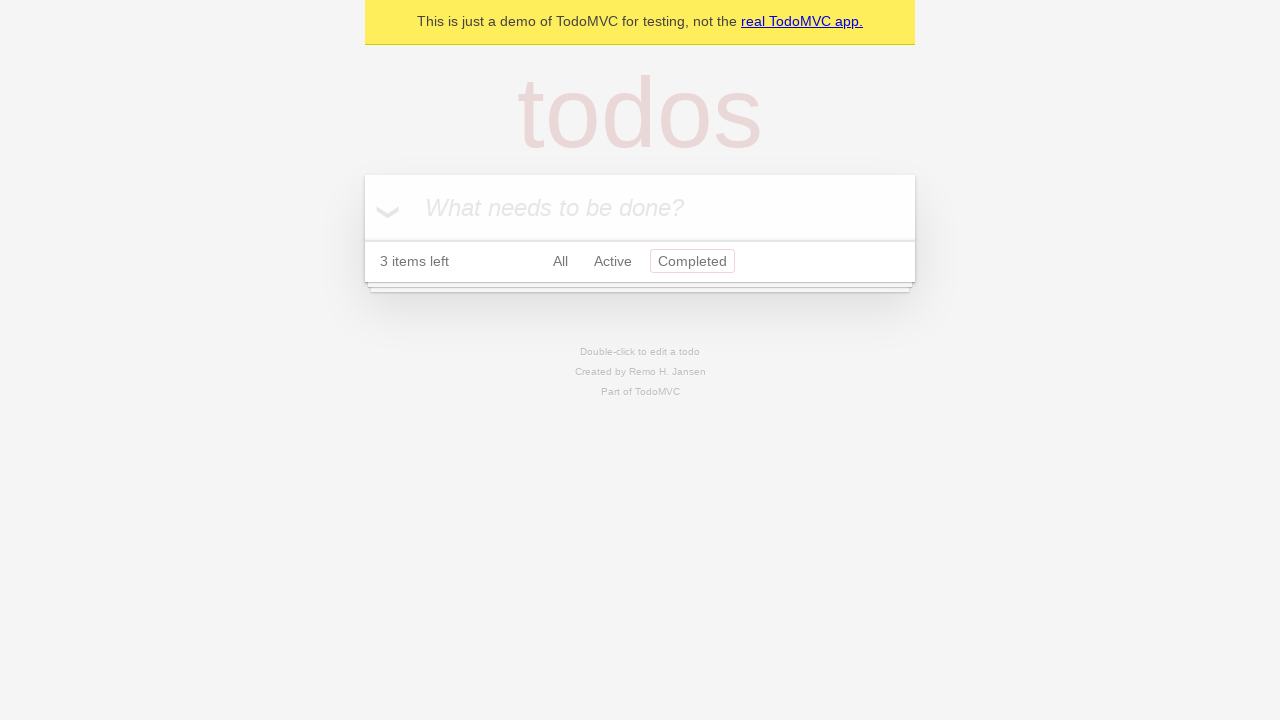

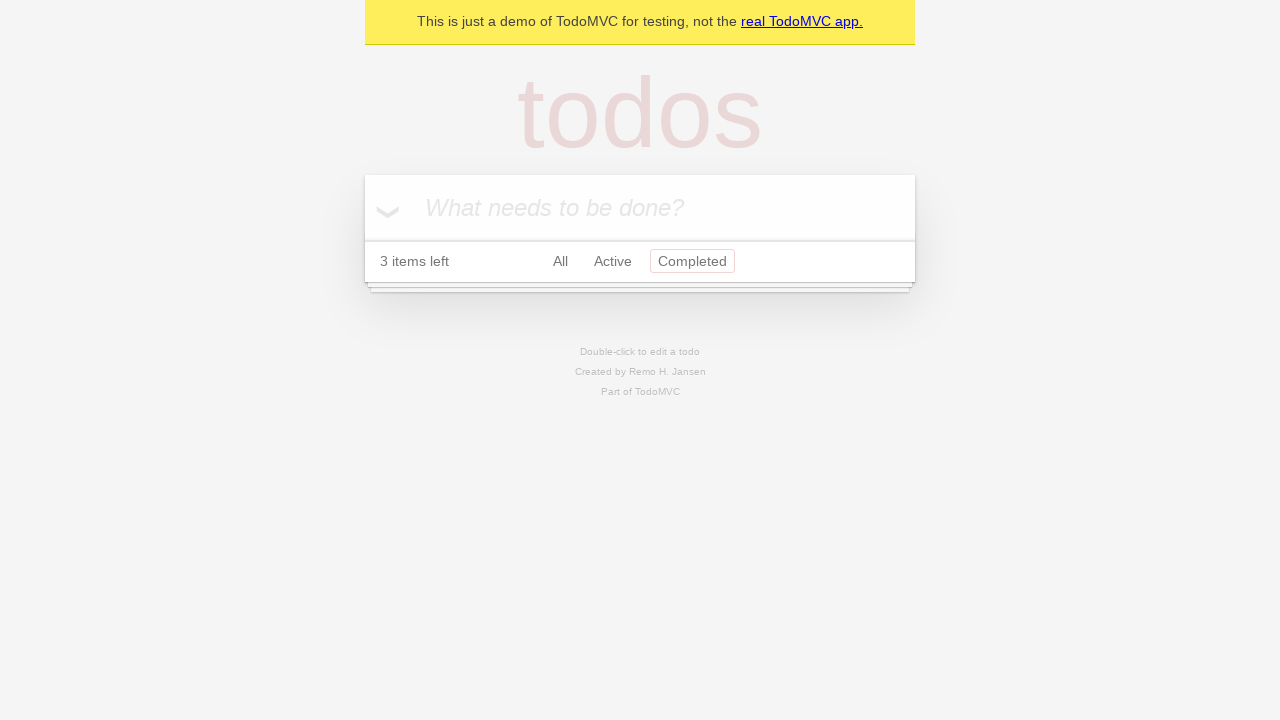